Tests checkbox functionality by checking and unchecking various checkbox options

Starting URL: https://rahulshettyacademy.com/AutomationPractice/

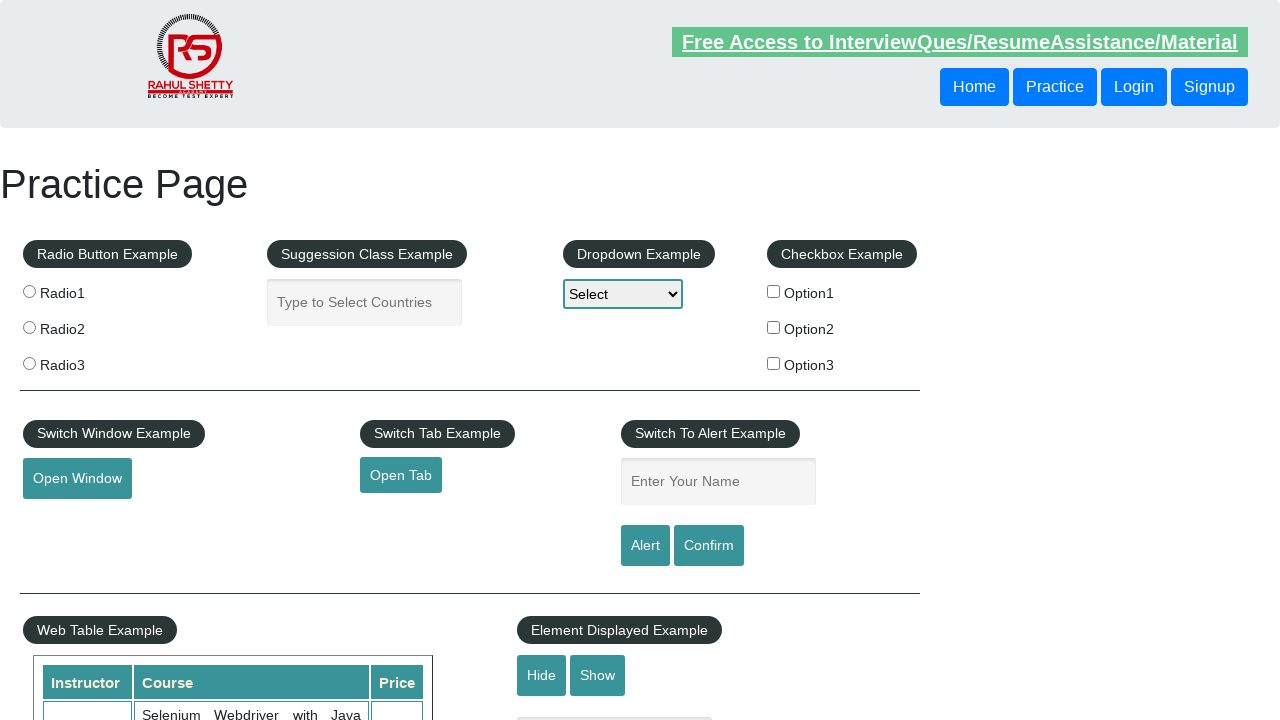

Checked the first checkbox option at (774, 291) on #checkBoxOption1
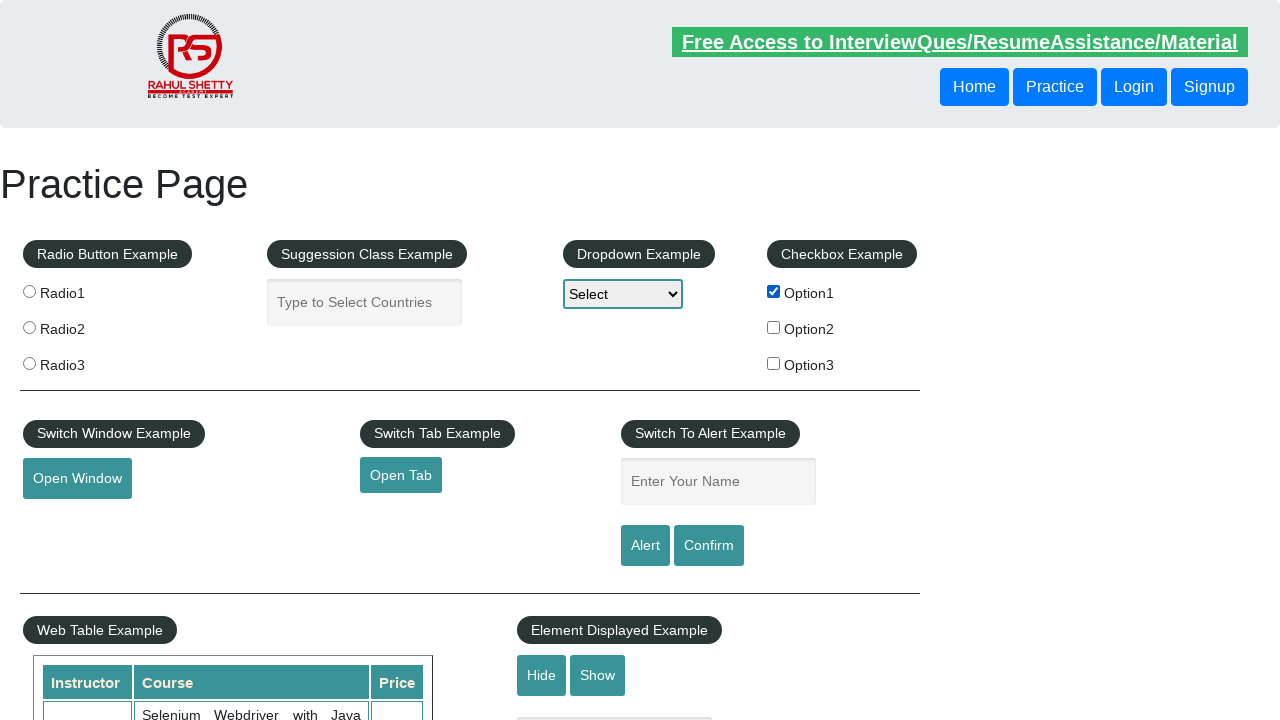

Unchecked the first checkbox option at (774, 291) on #checkBoxOption1
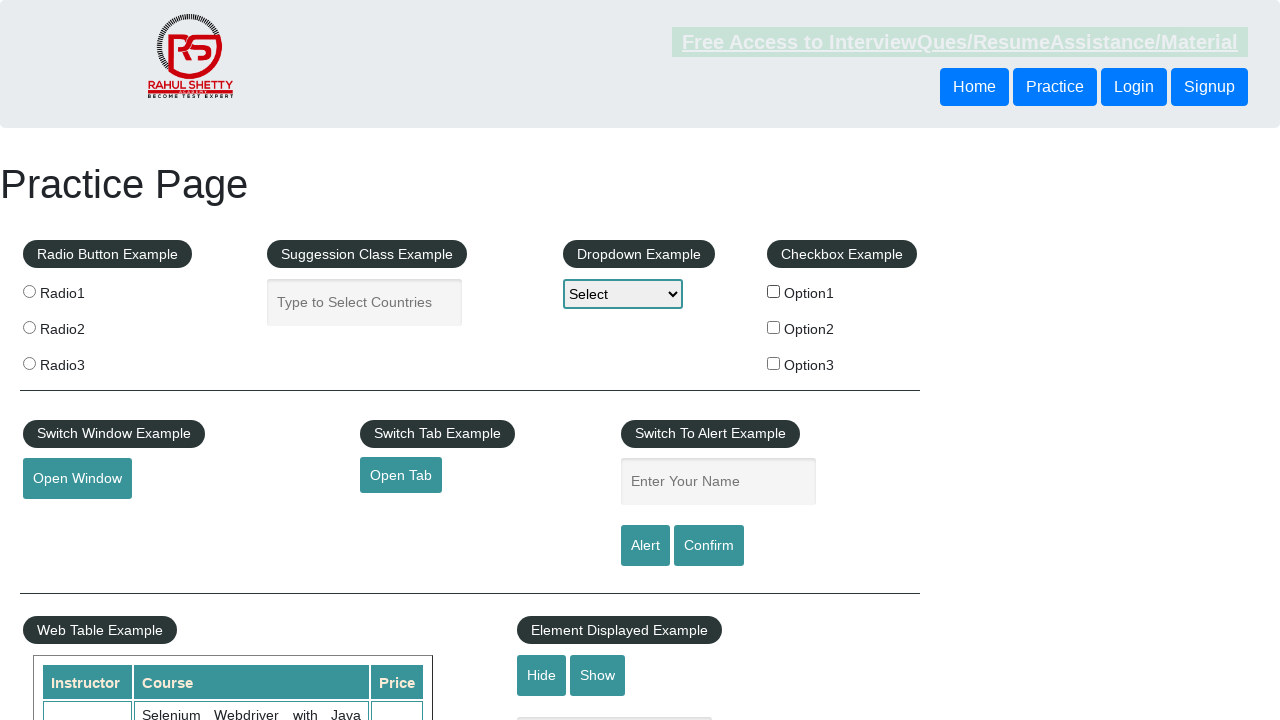

Located all checkbox elements on the page
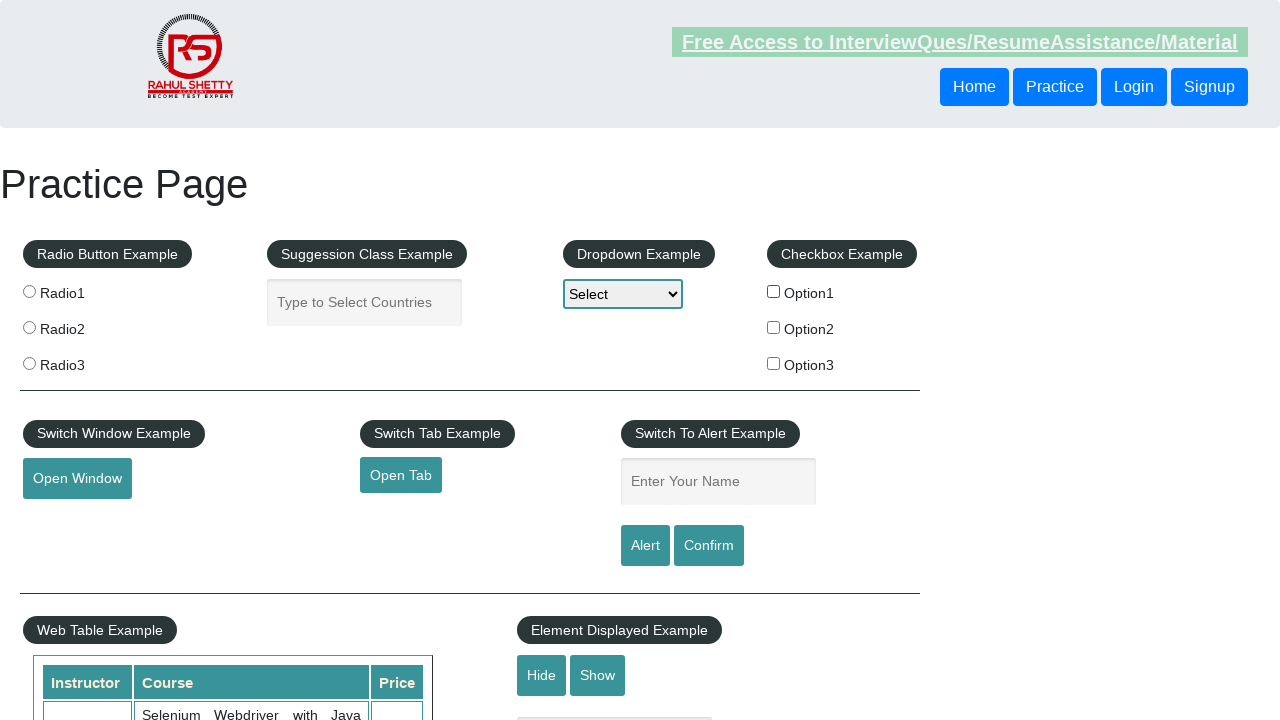

Checked checkbox at index 0 at (774, 291) on input[type="checkbox"] >> nth=0
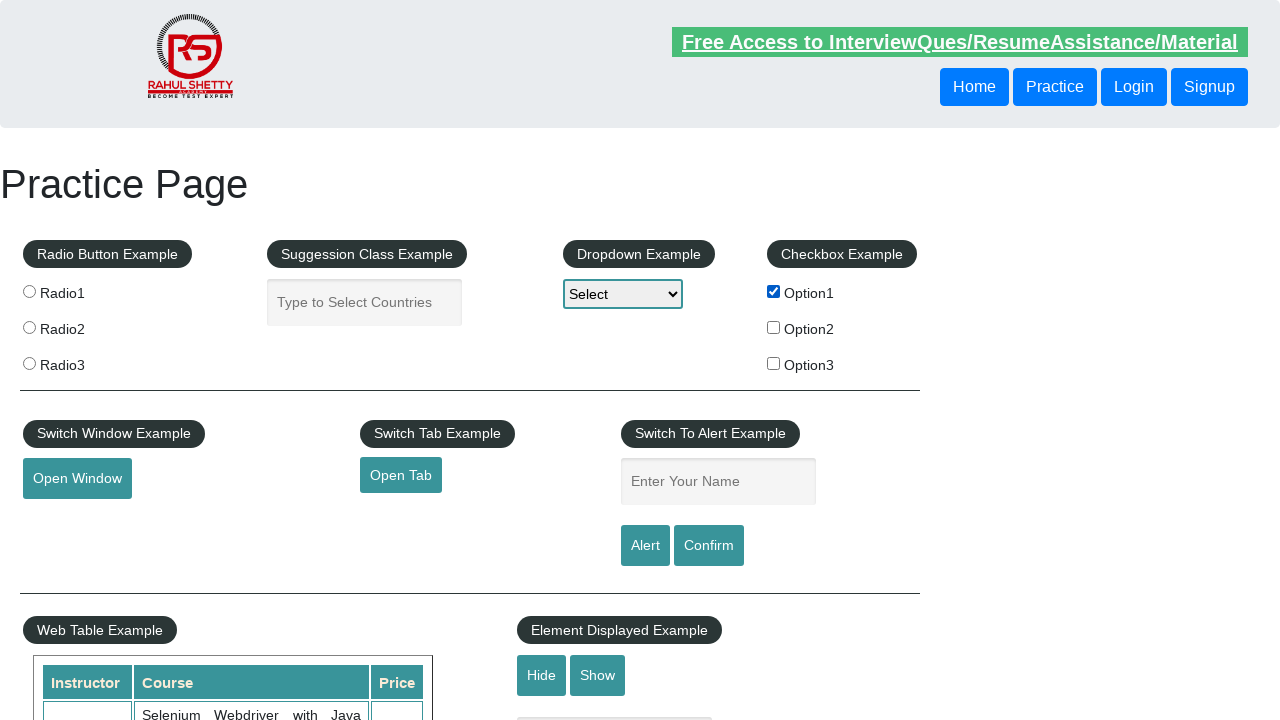

Checked checkbox at index 1 at (774, 327) on input[type="checkbox"] >> nth=1
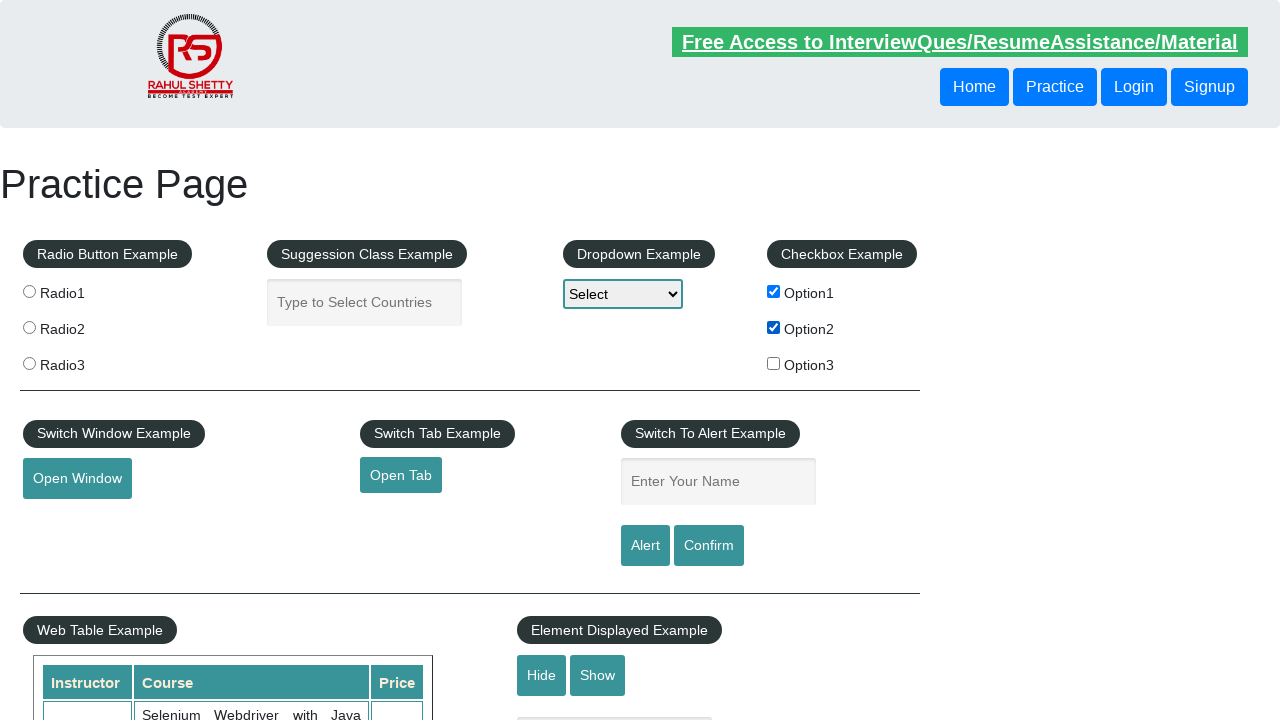

Checked checkbox at index 2 at (774, 363) on input[type="checkbox"] >> nth=2
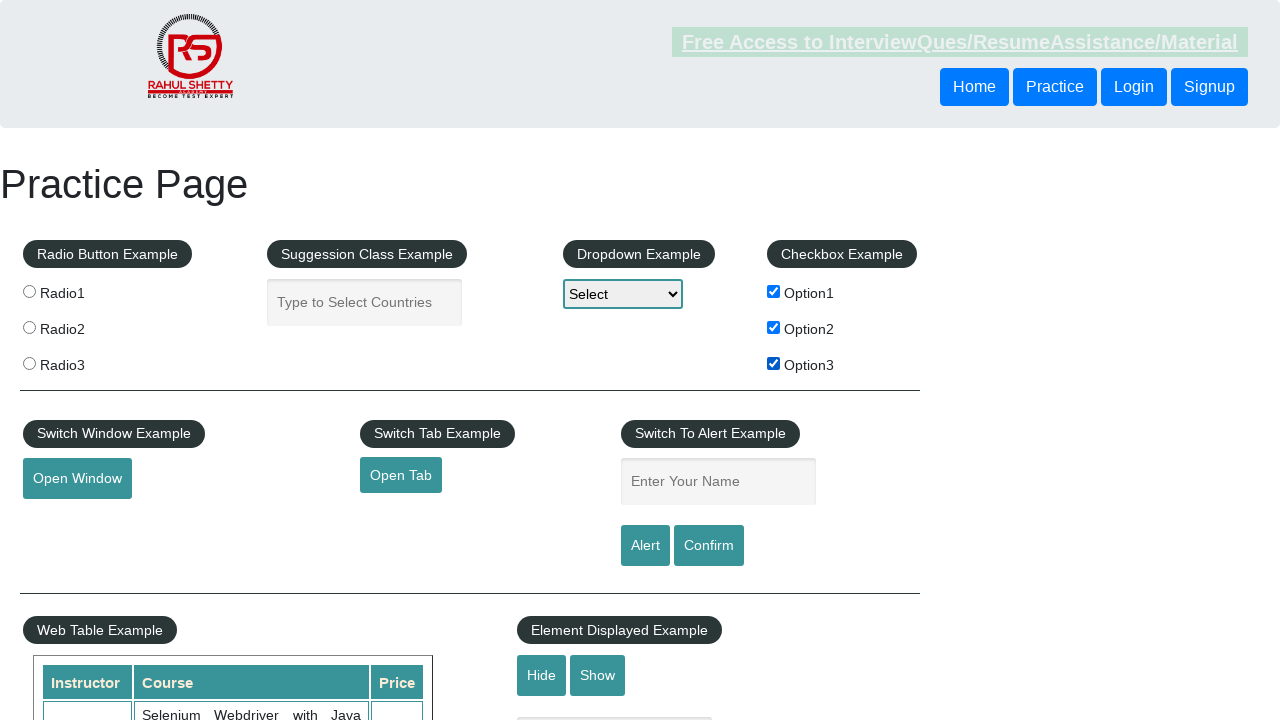

Unchecked checkbox at index 0 at (774, 291) on input[type="checkbox"] >> nth=0
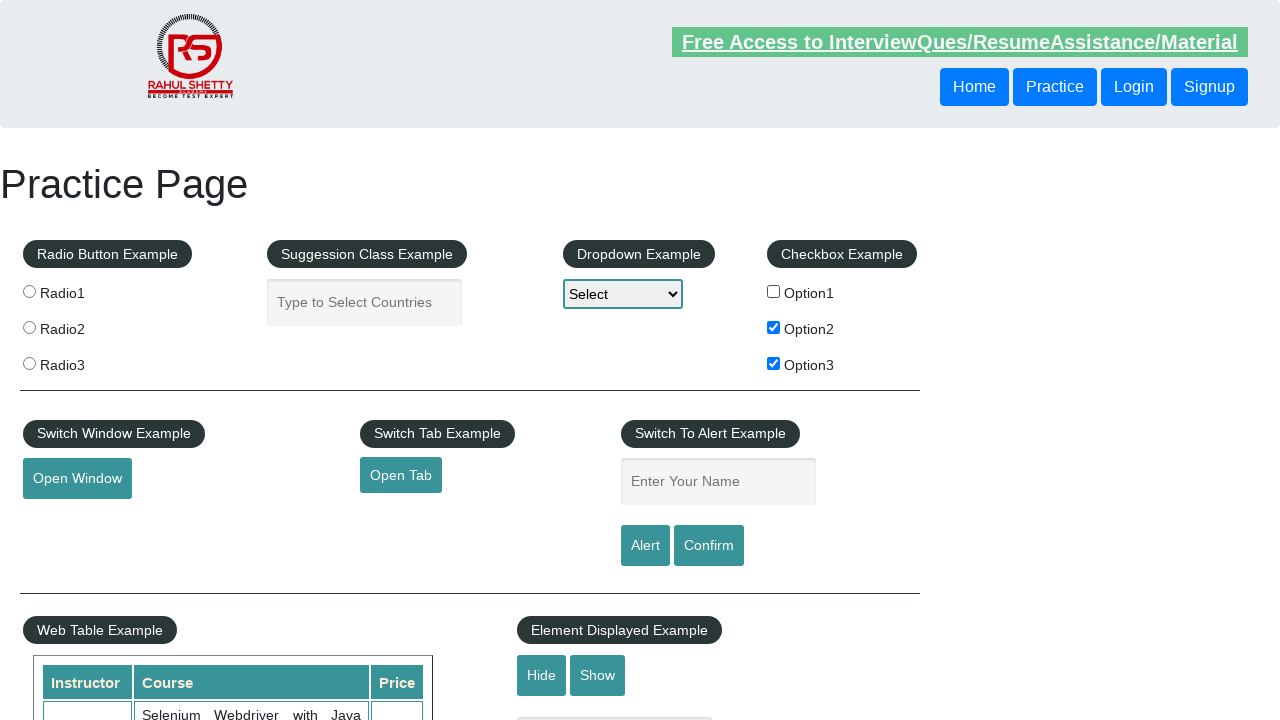

Unchecked checkbox at index 1 at (774, 327) on input[type="checkbox"] >> nth=1
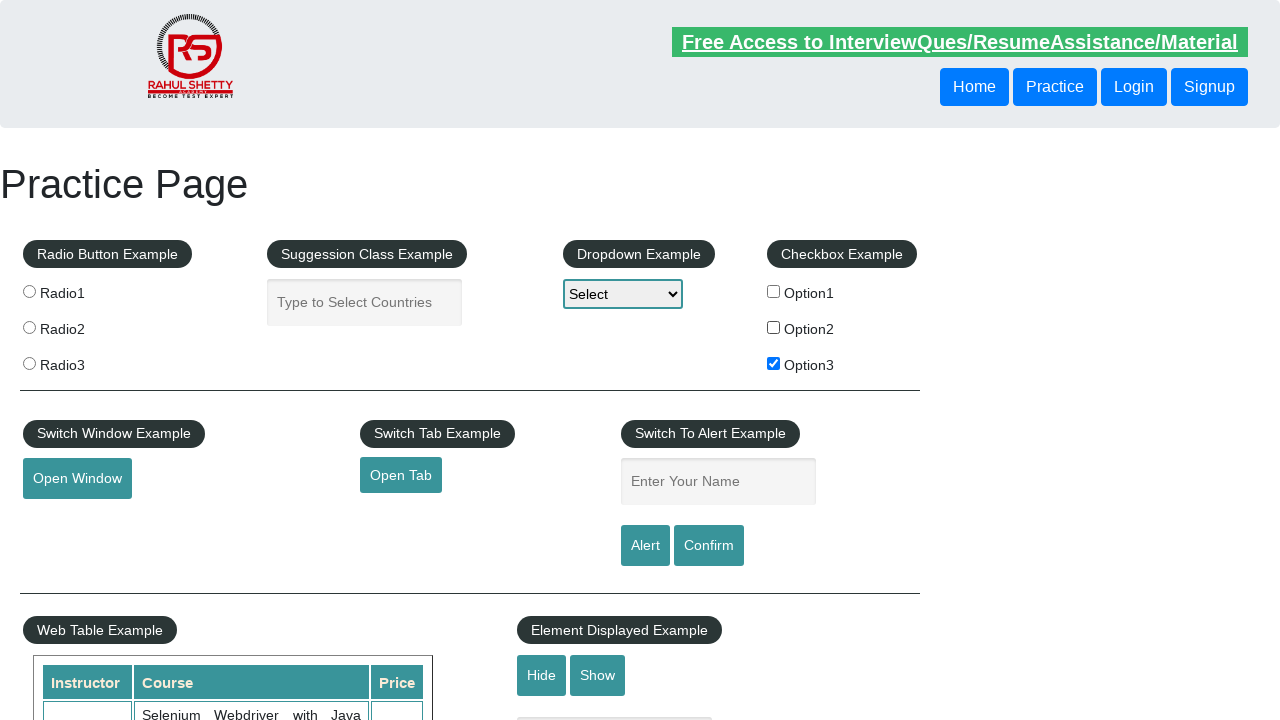

Unchecked checkbox at index 2 at (774, 363) on input[type="checkbox"] >> nth=2
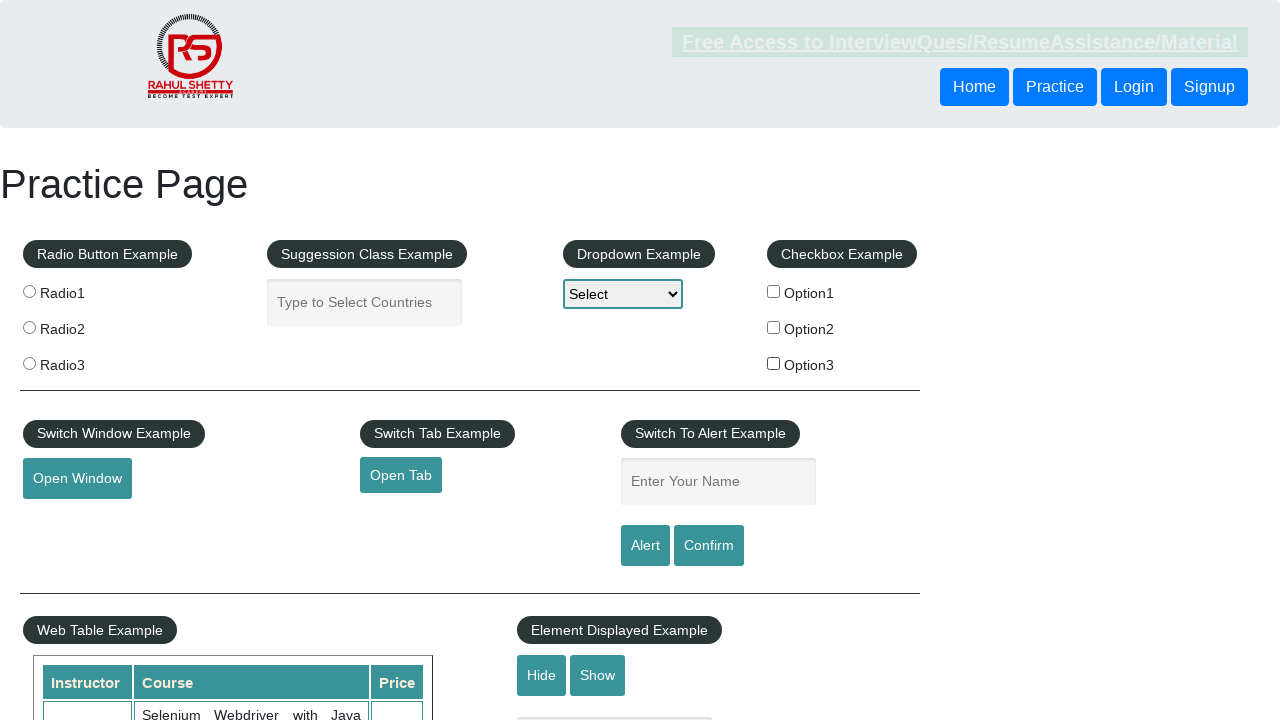

Checked checkbox option 1 at (774, 291) on #checkBoxOption1
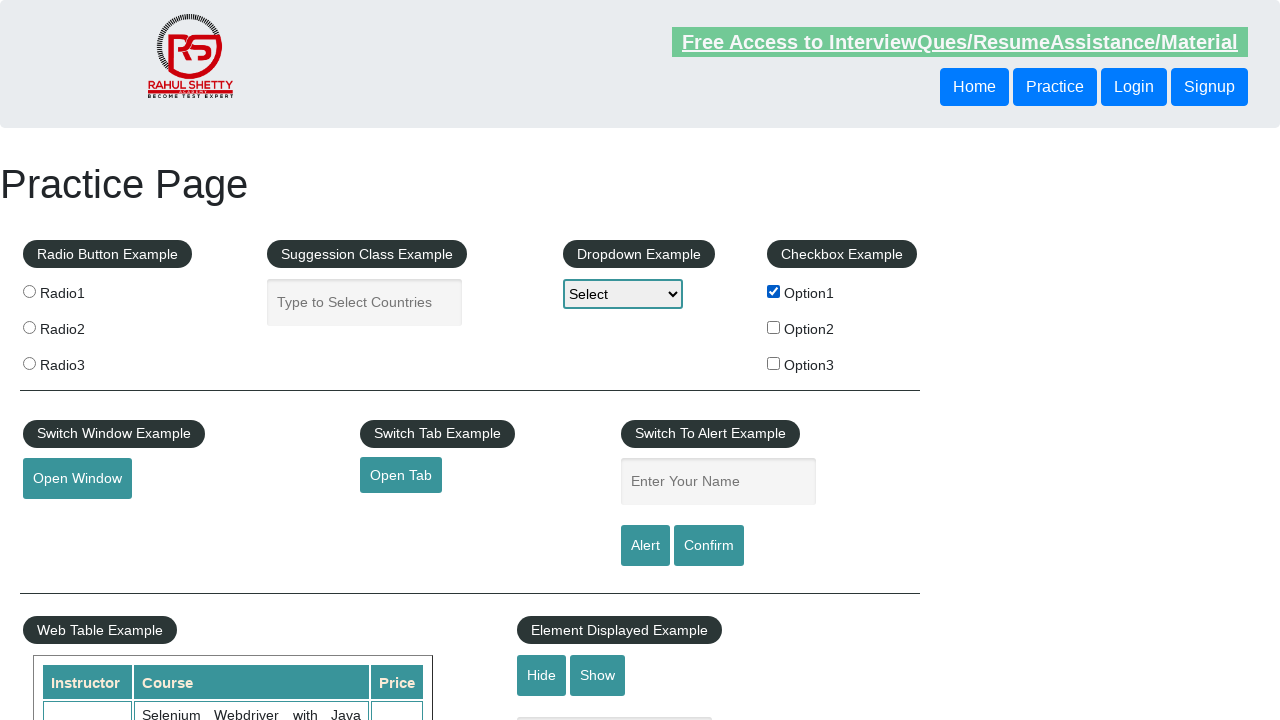

Checked checkbox option 3 at (774, 363) on #checkBoxOption3
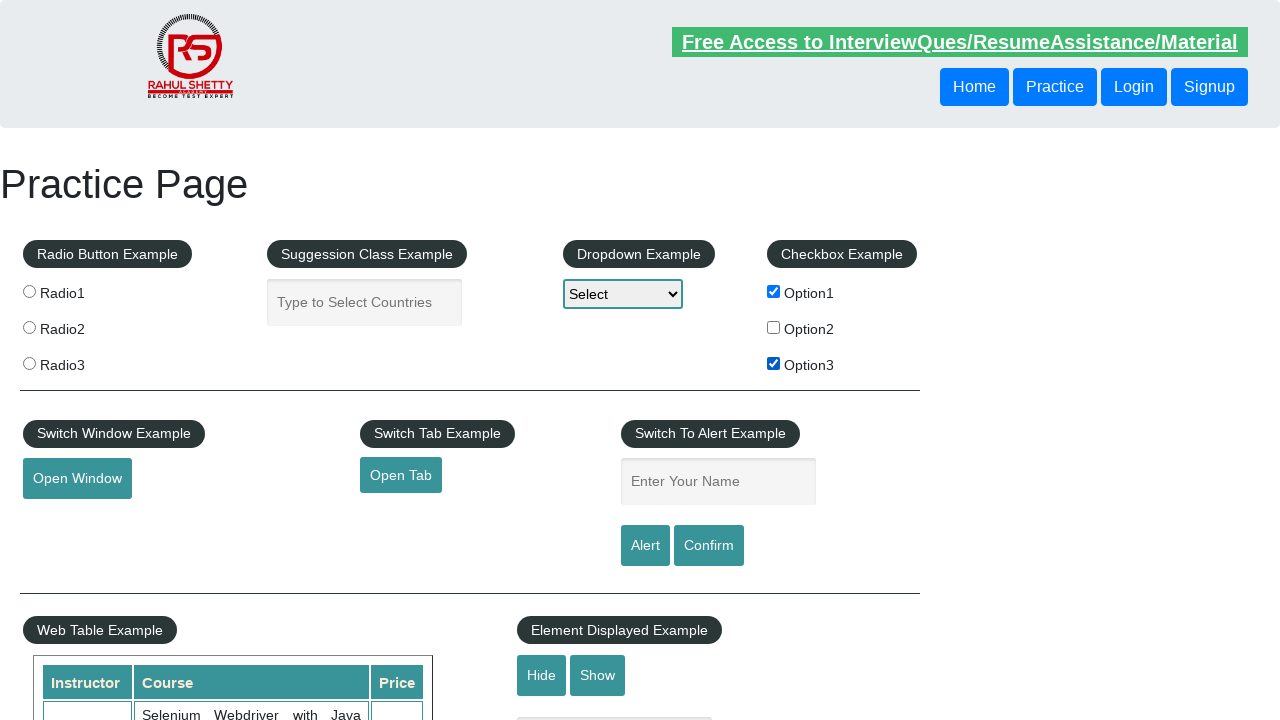

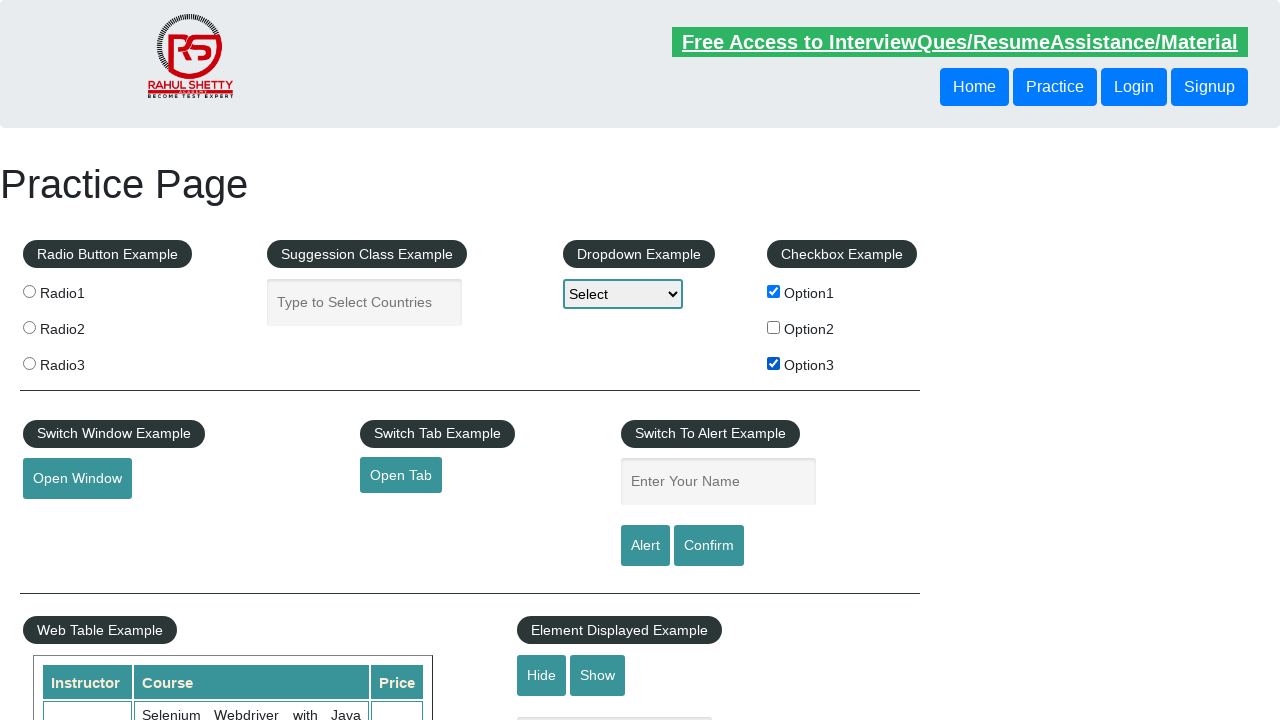